Tests checkbox functionality by clicking on checkboxes if they are not already selected, then verifies that checkbox1 is checked.

Starting URL: https://testcenter.techproeducation.com/index.php?page=checkboxes

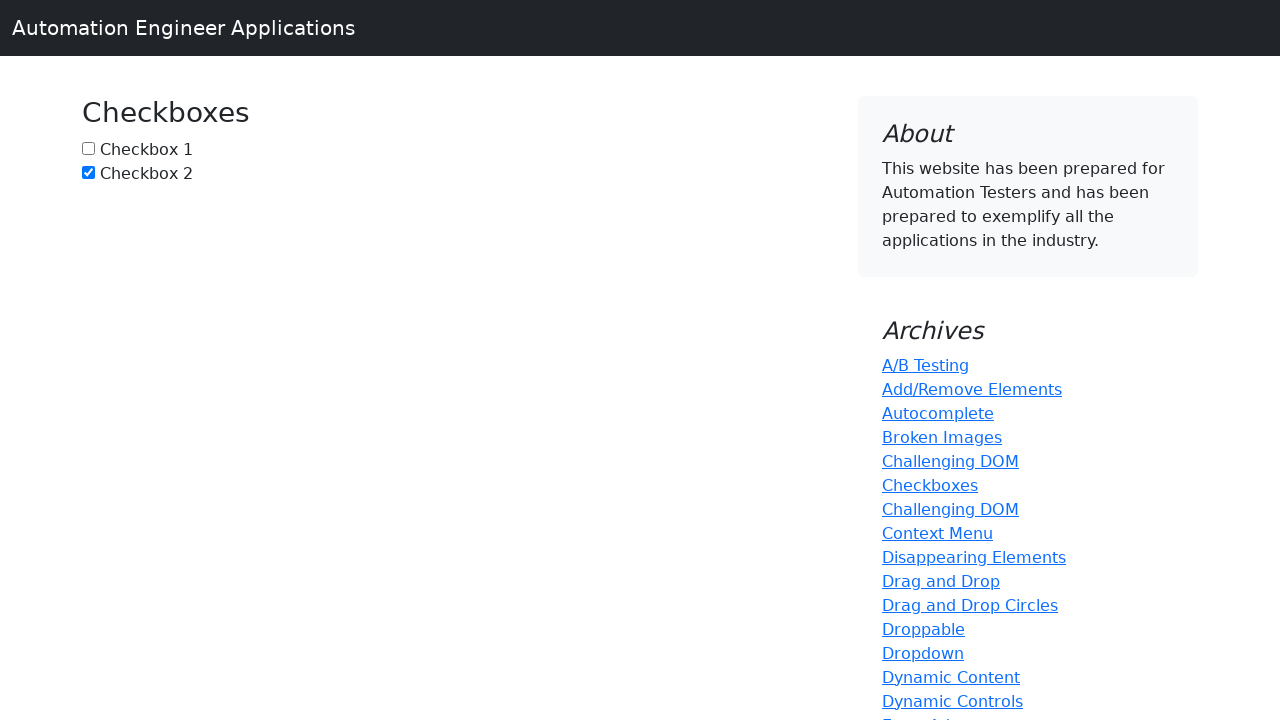

Navigated to checkbox test page
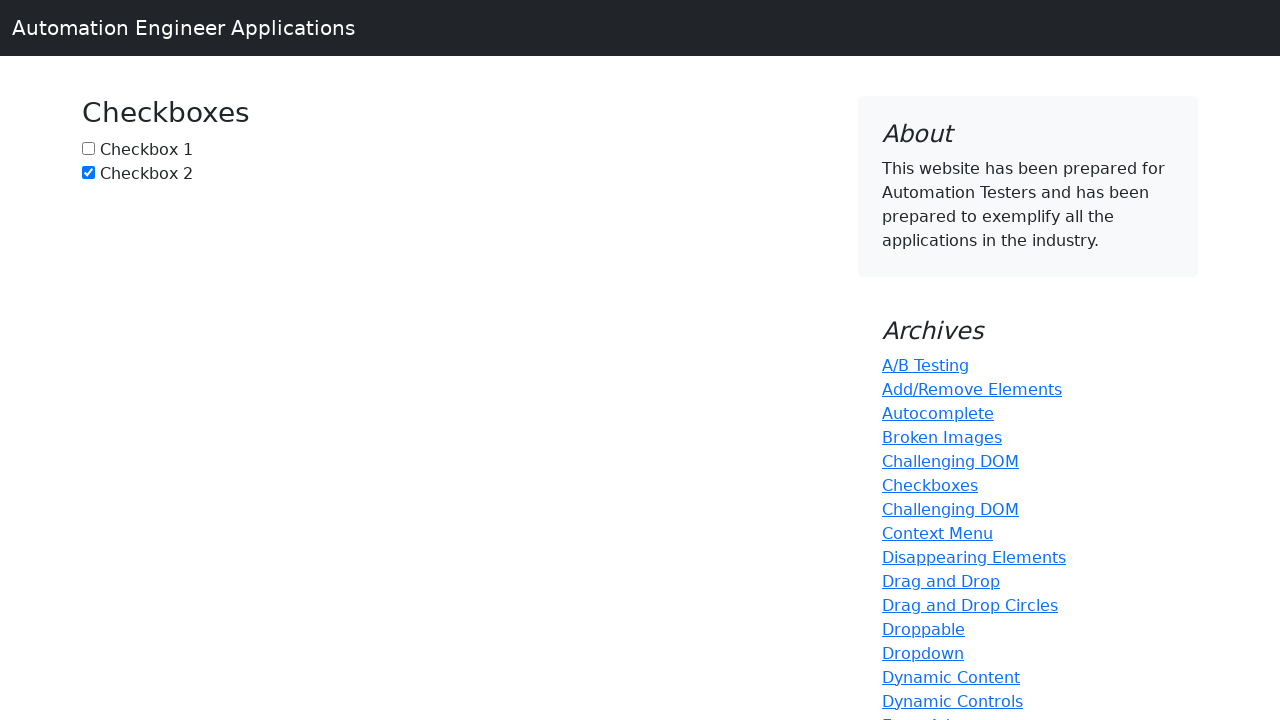

Located checkbox1 element
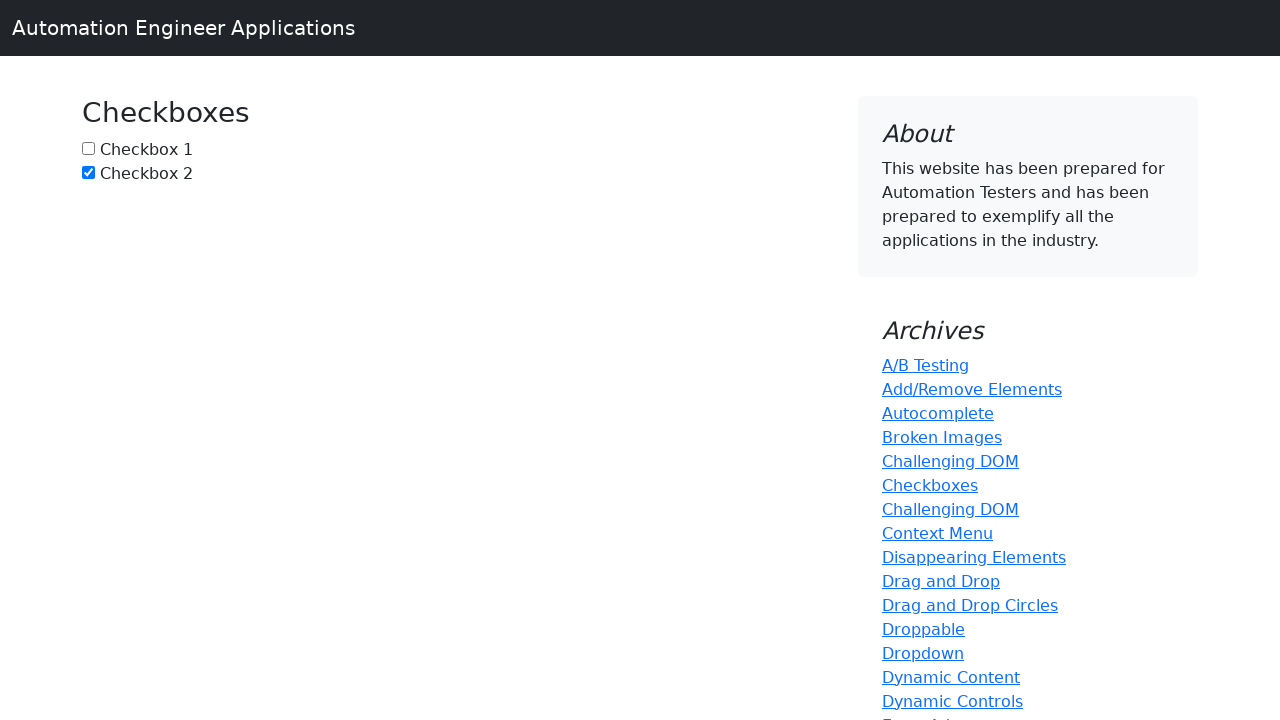

Checkbox1 is not checked, checking status
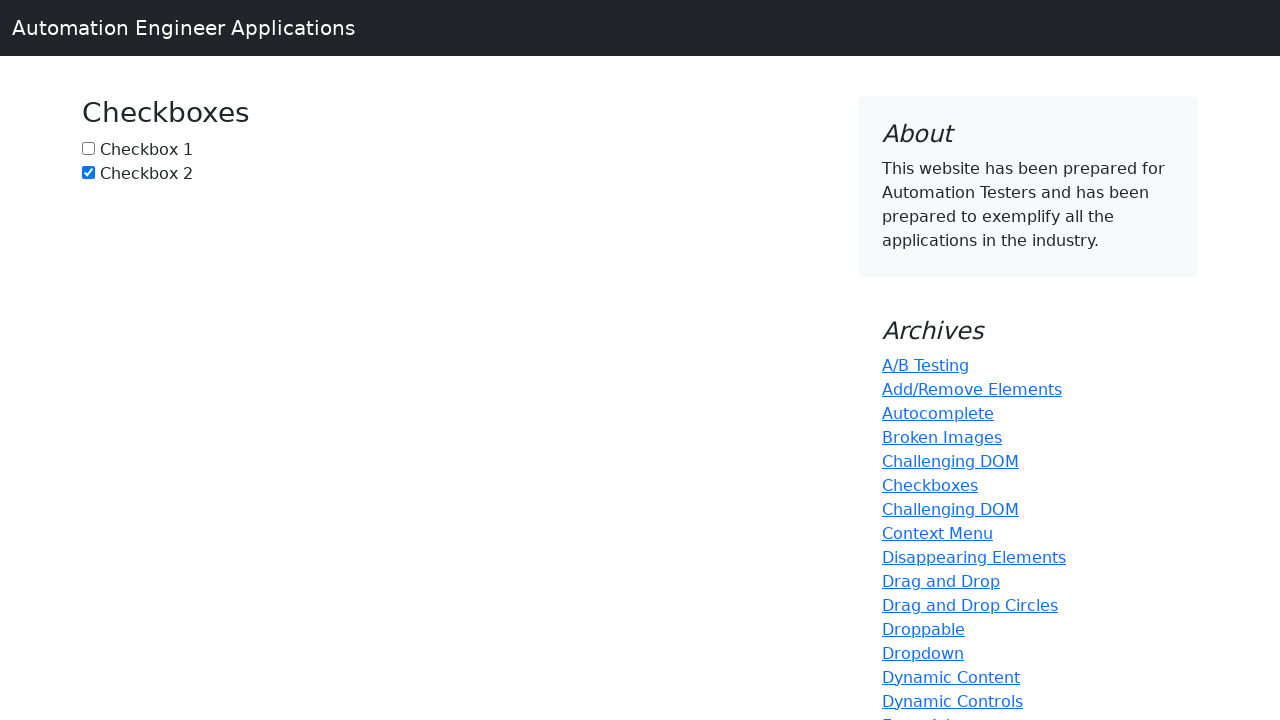

Clicked checkbox1 to select it at (88, 148) on input[name='checkbox1']
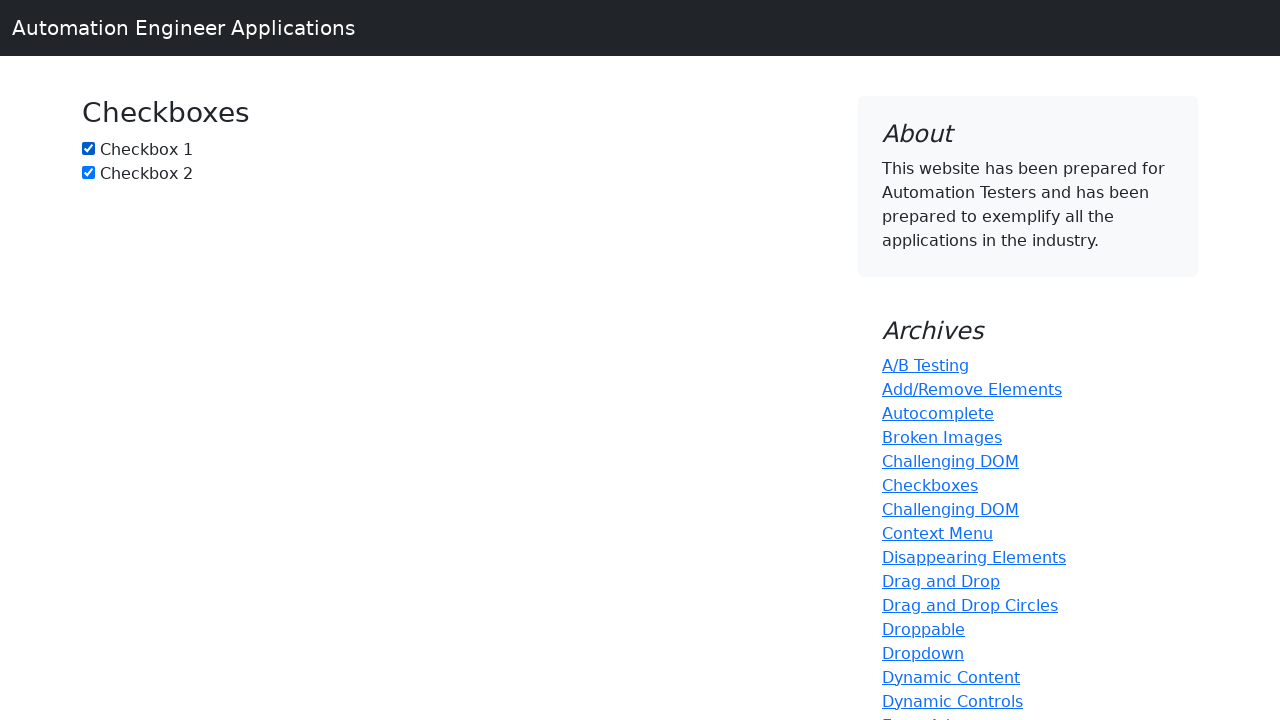

Located checkbox2 element
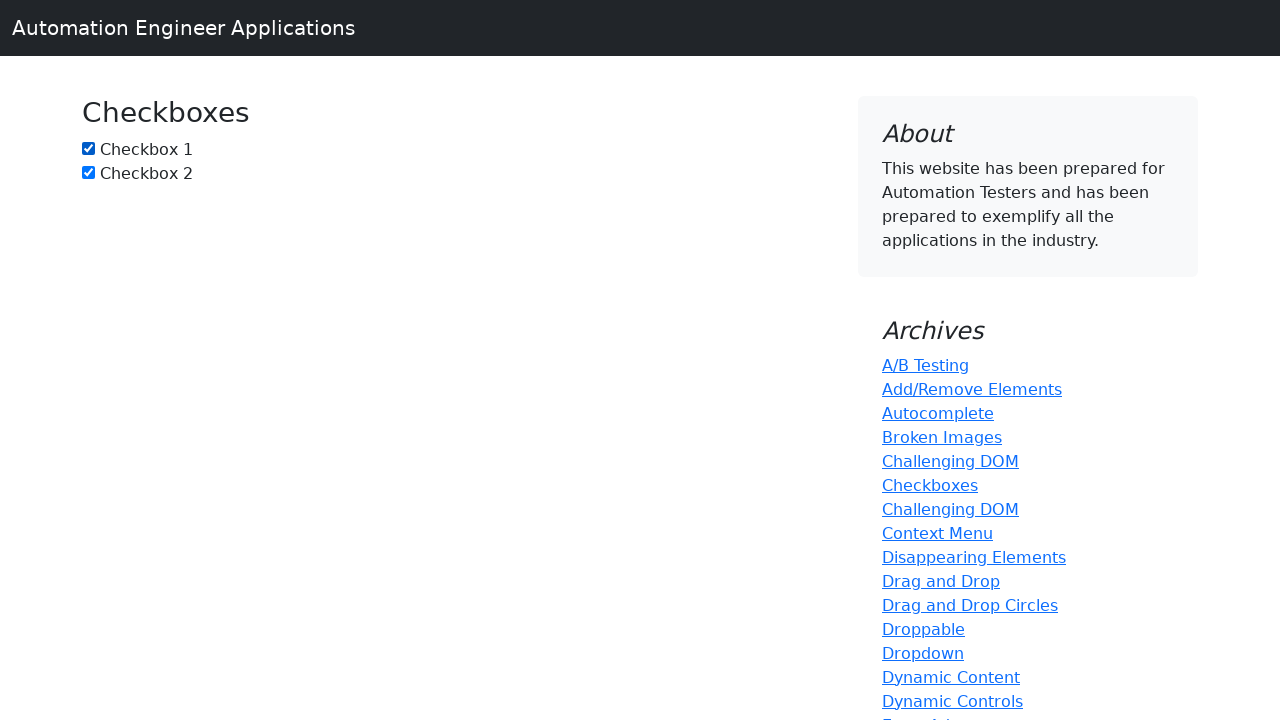

Checkbox2 is already checked
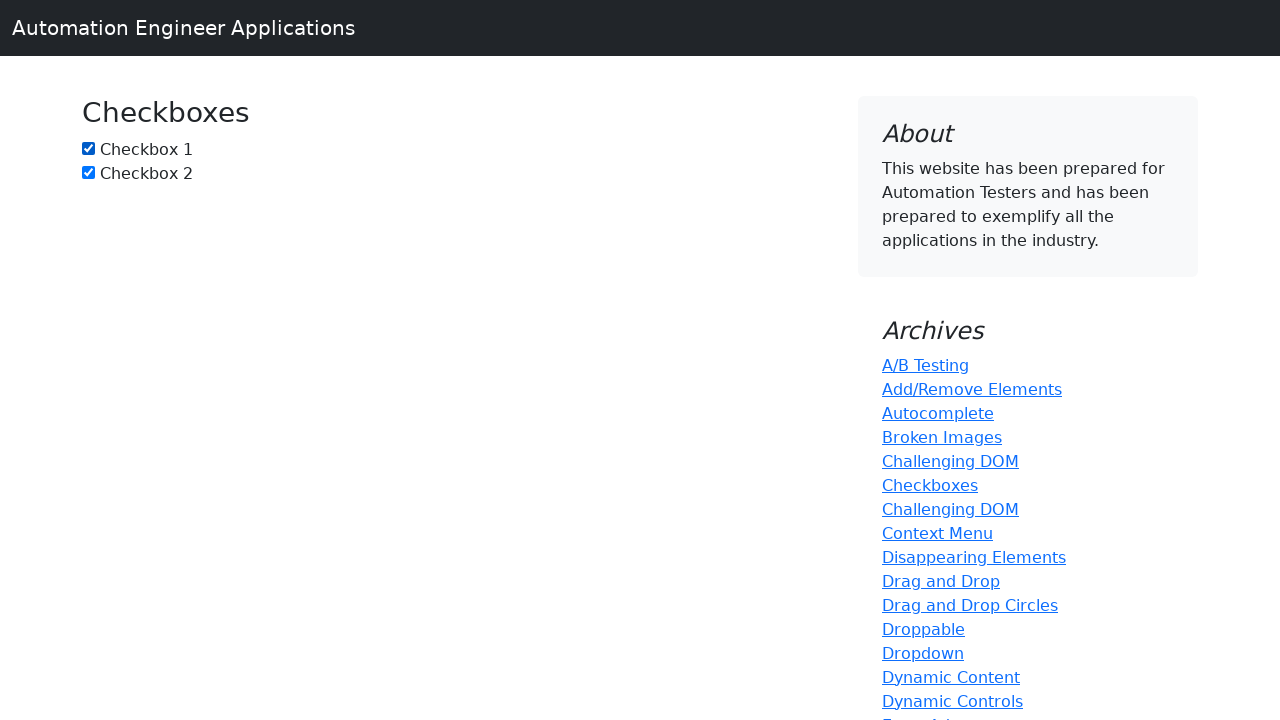

Verified that checkbox1 is checked
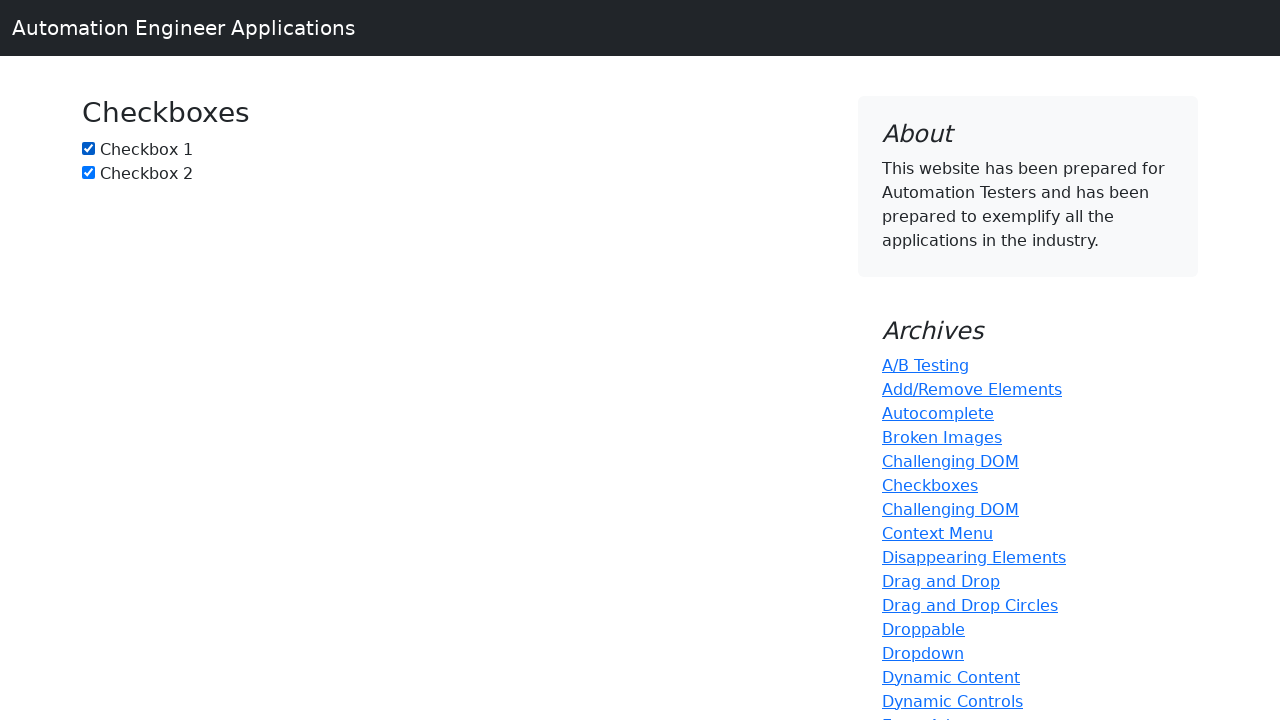

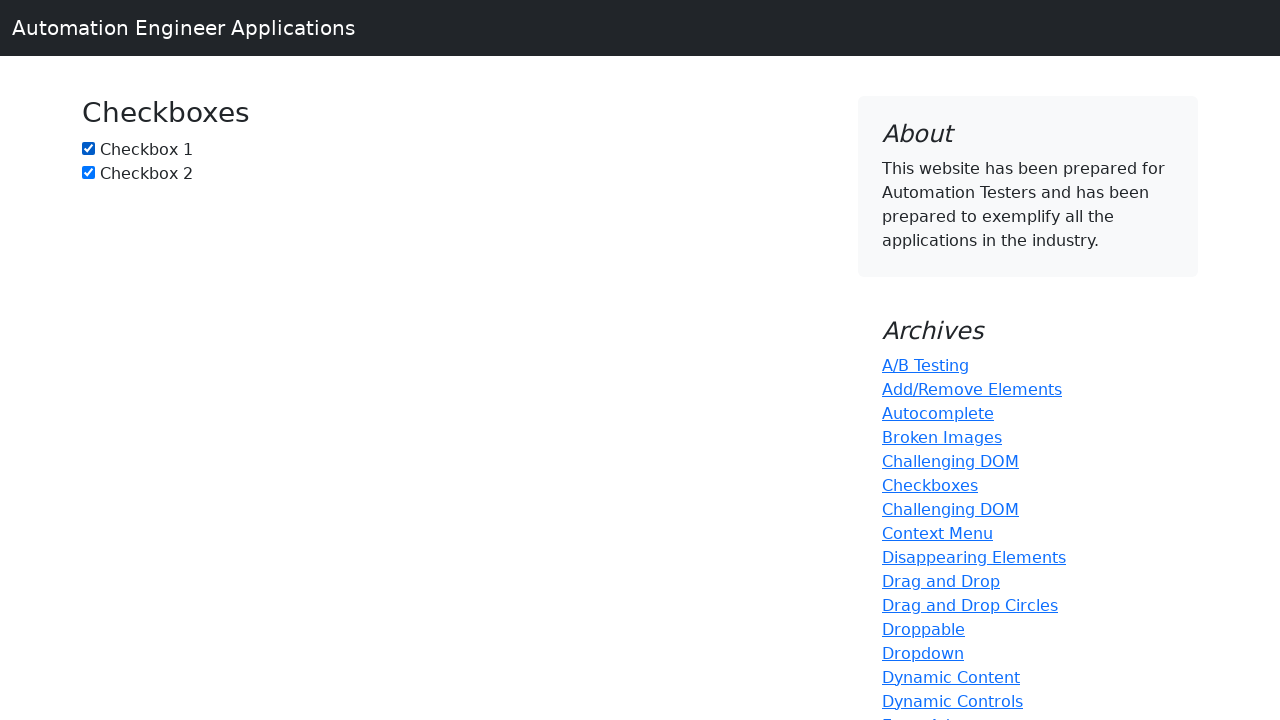